Tests checkbox functionality by verifying default states, clicking to toggle both checkboxes, and confirming the state changes work correctly.

Starting URL: http://practice.cydeo.com/checkboxes

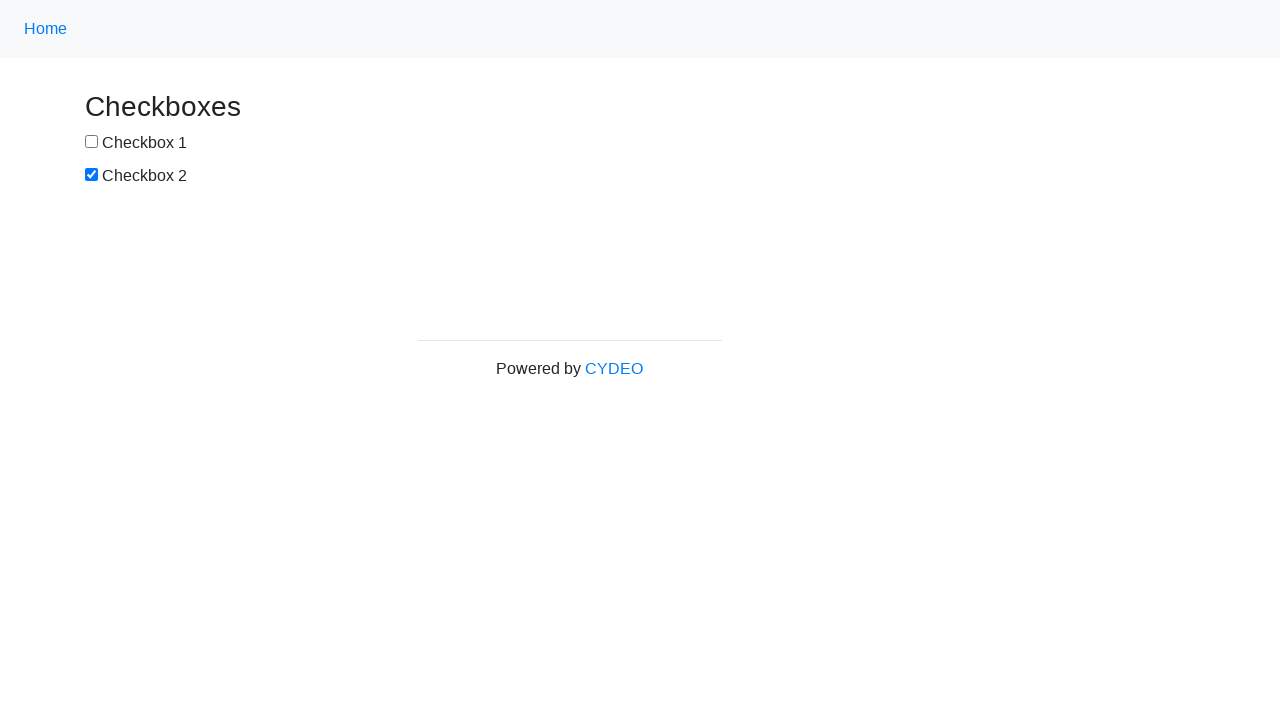

Located checkbox #1 element
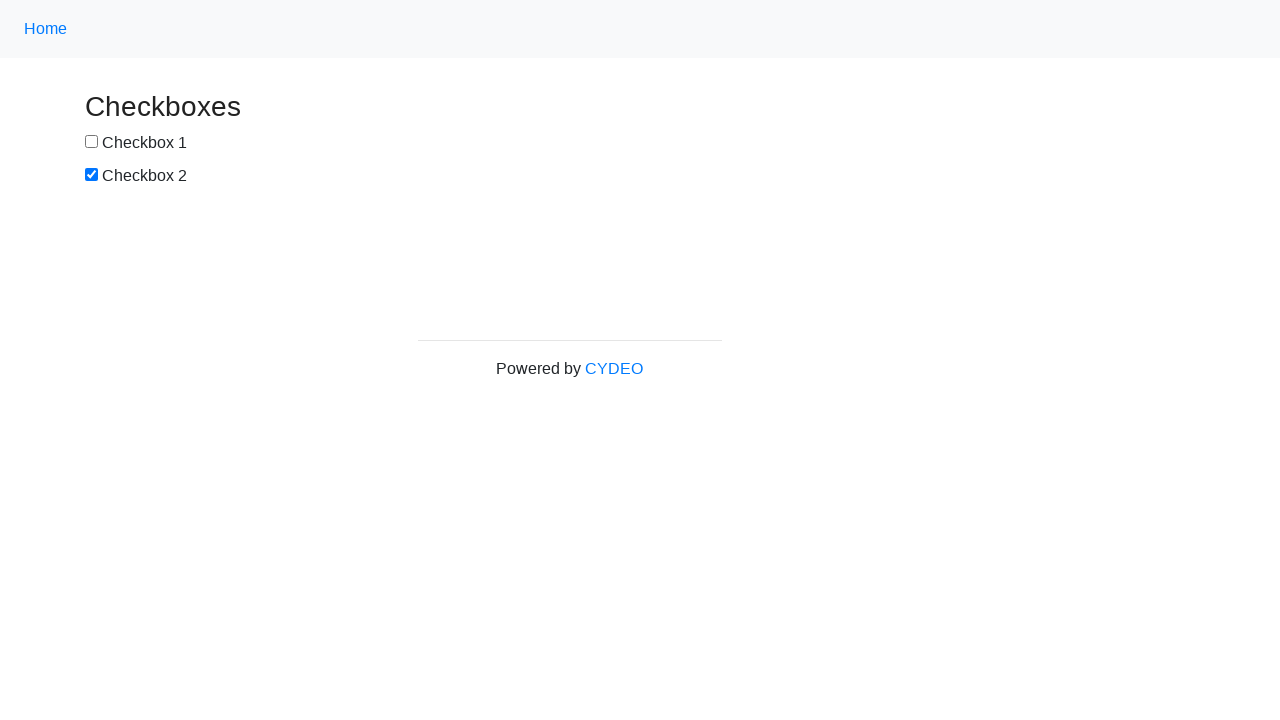

Verified checkbox #1 is NOT selected by default
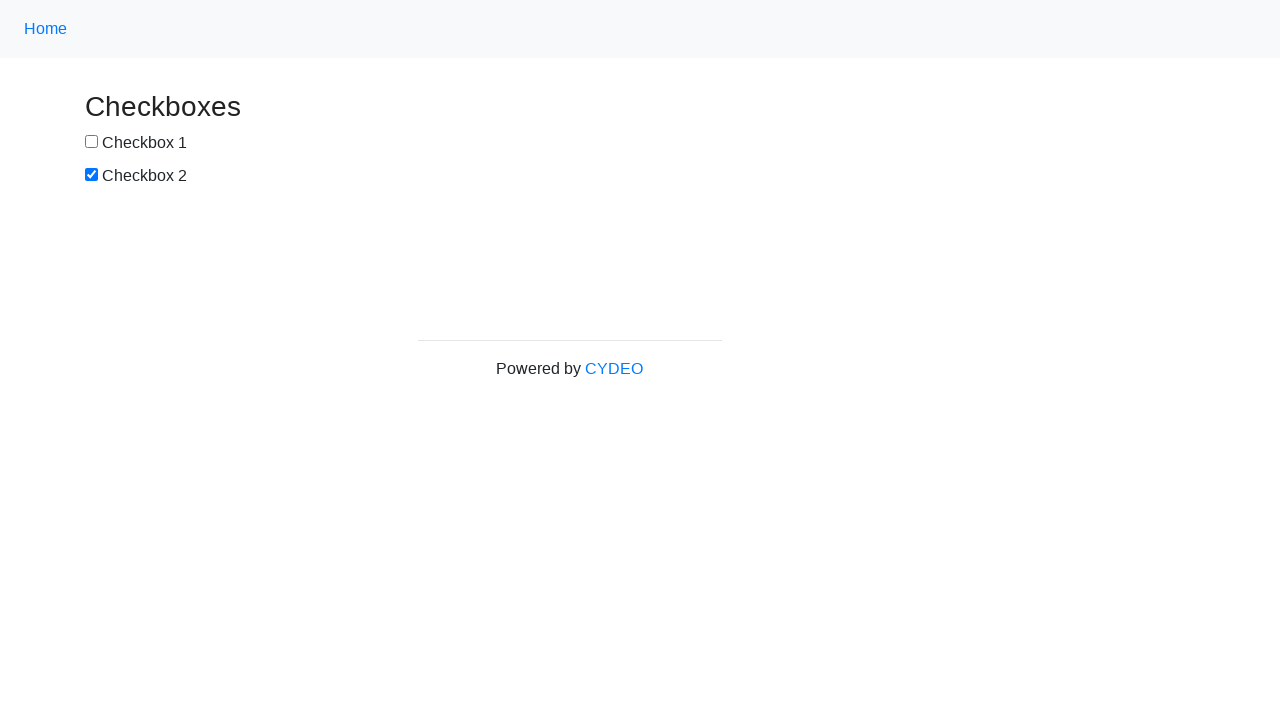

Located checkbox #2 element
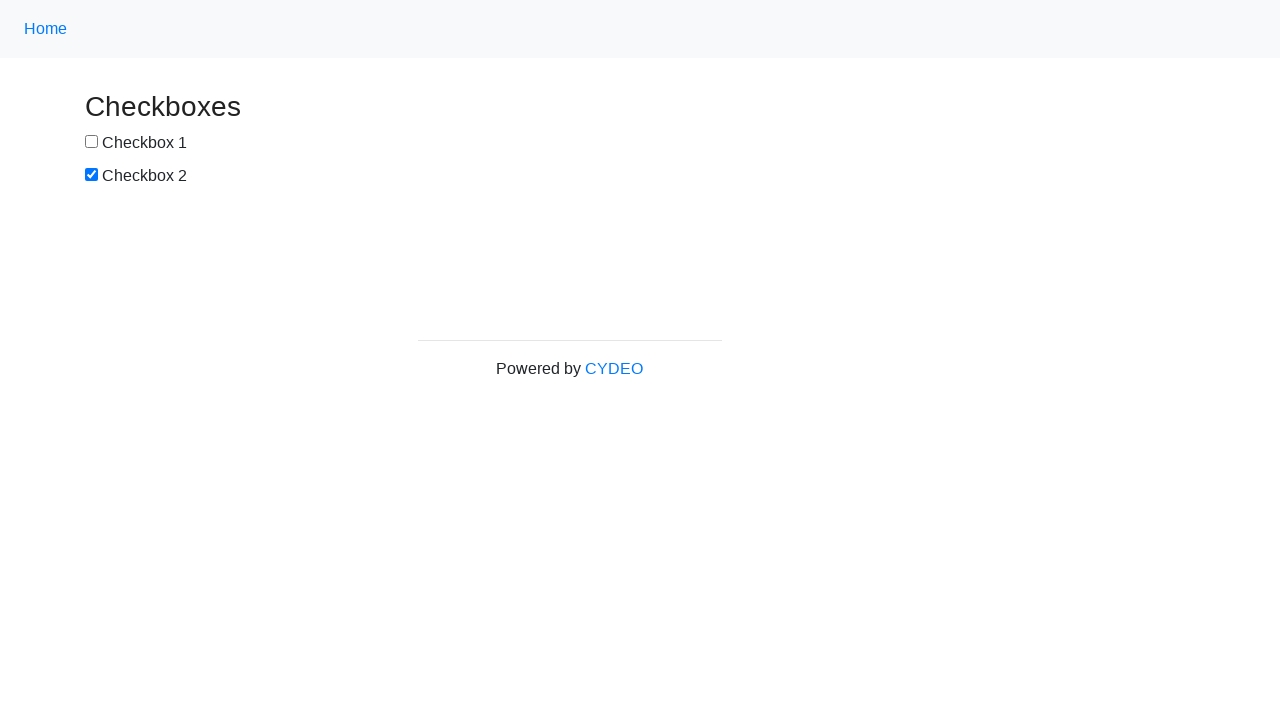

Verified checkbox #2 IS selected by default
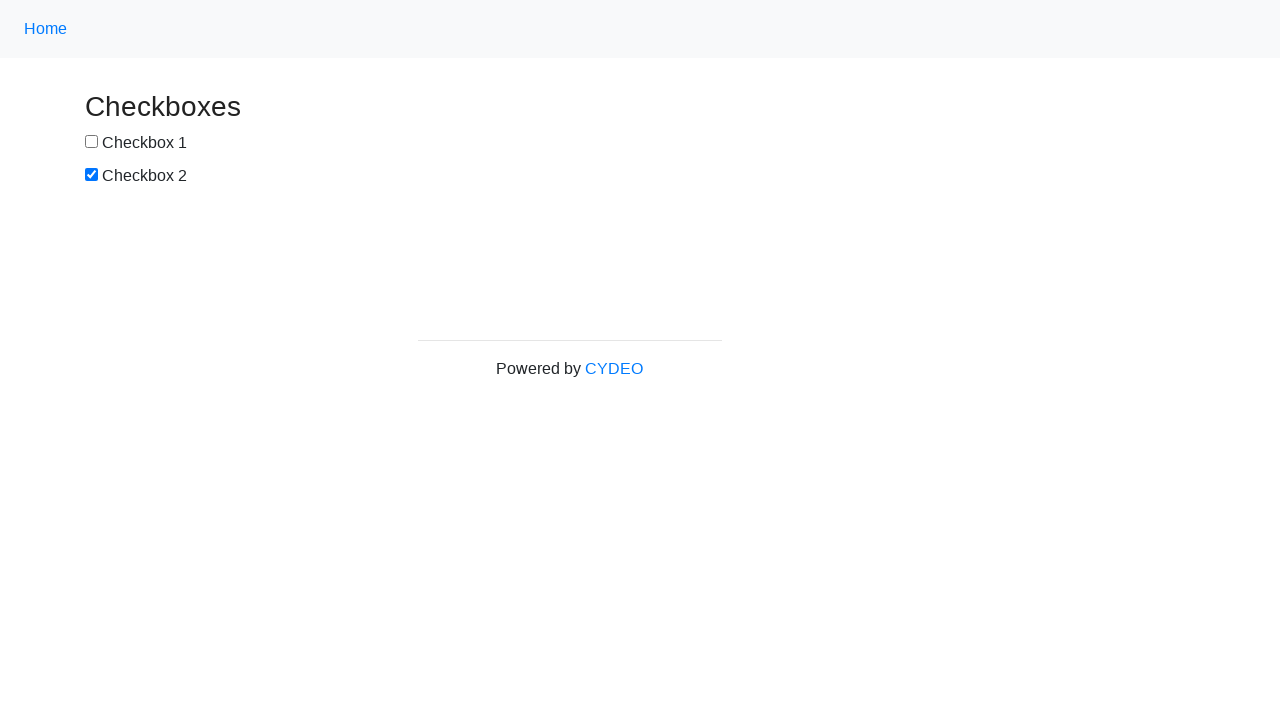

Clicked checkbox #1 to select it at (92, 142) on input#box1
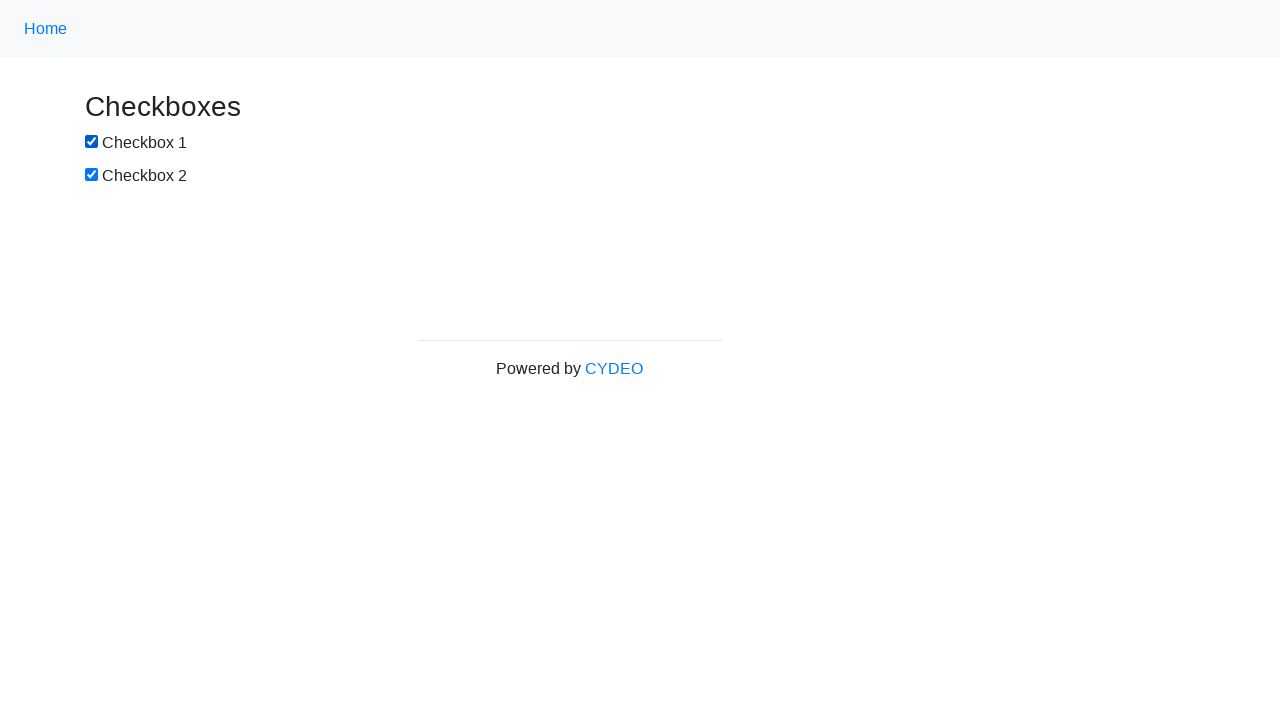

Clicked checkbox #2 to deselect it at (92, 175) on input[name='checkbox2']
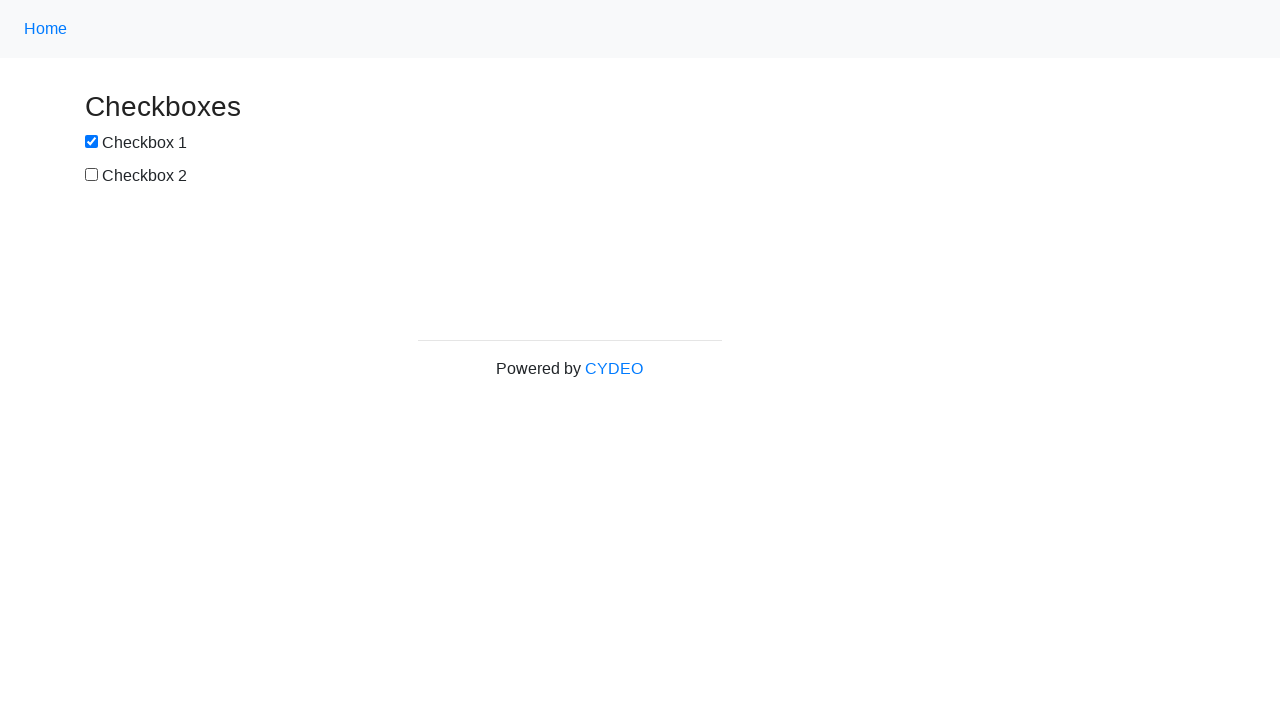

Verified checkbox #1 is now SELECTED
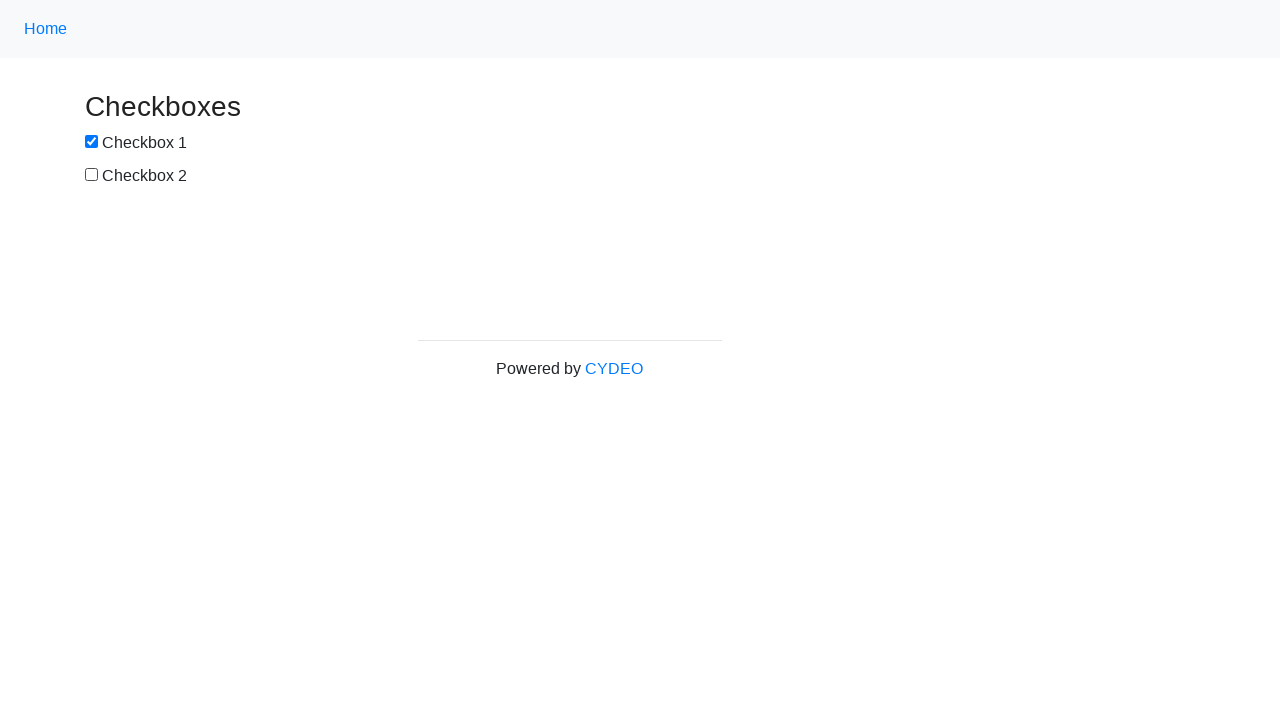

Verified checkbox #2 is now NOT selected
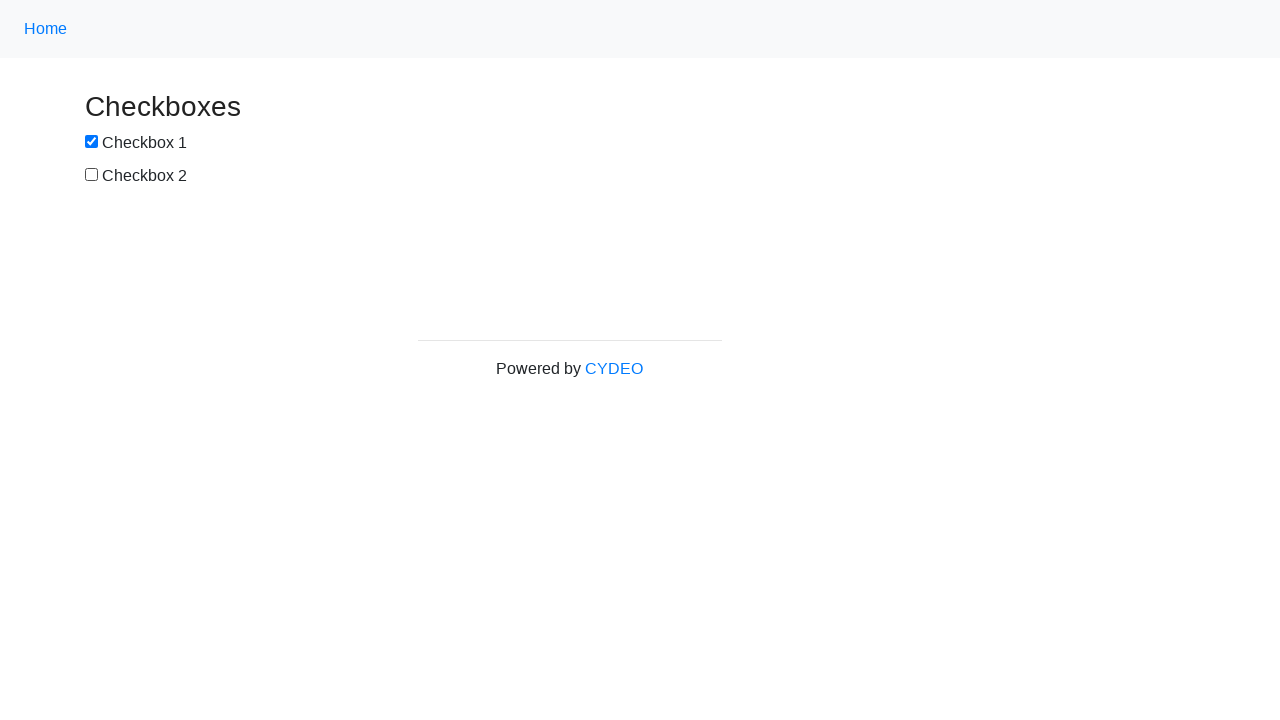

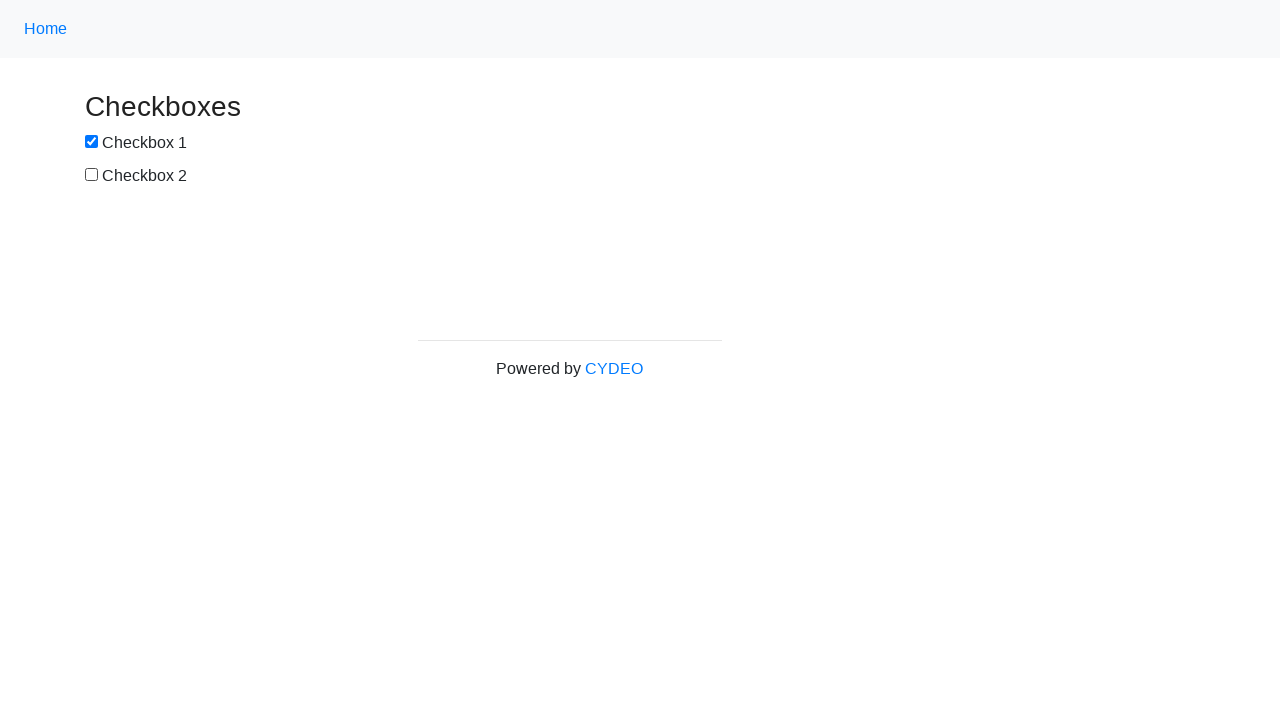